Tests clearing and entering text in a textarea field with keyboard interactions

Starting URL: https://www.w3.org/WAI/UA/TS/html401/cp0101/0101-TEXTAREA.html

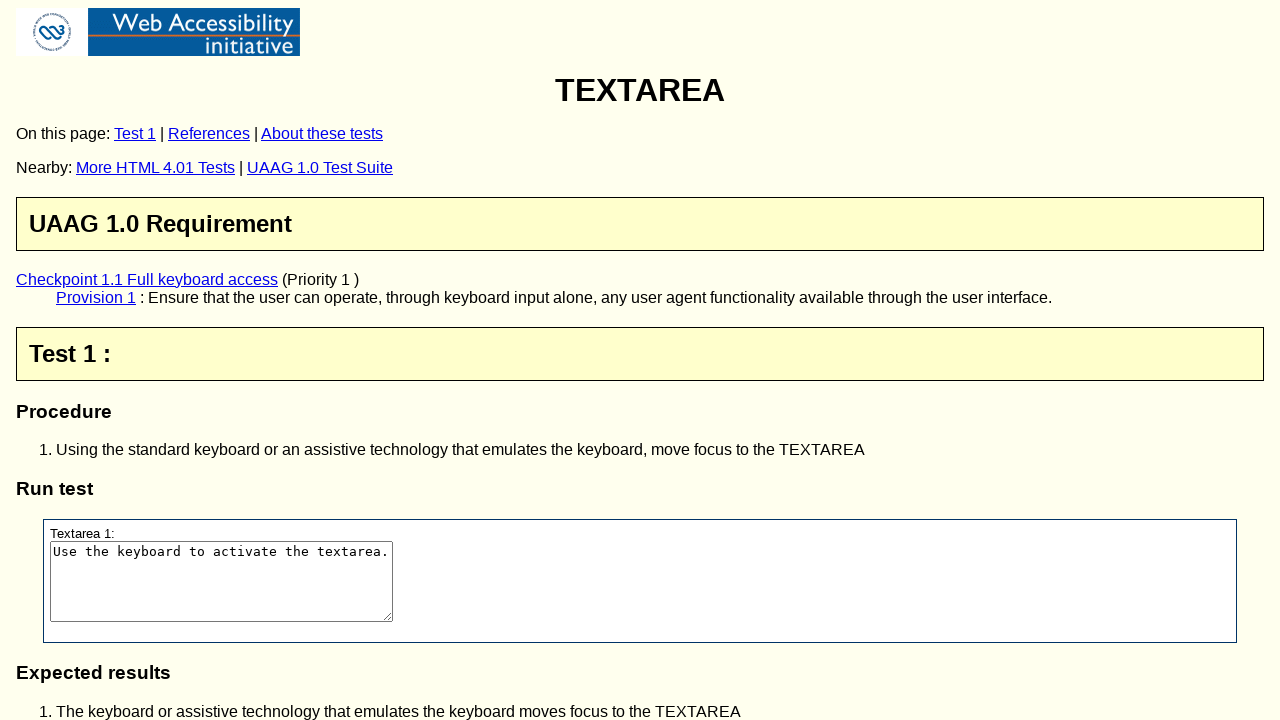

Cleared textarea field on #textarea1
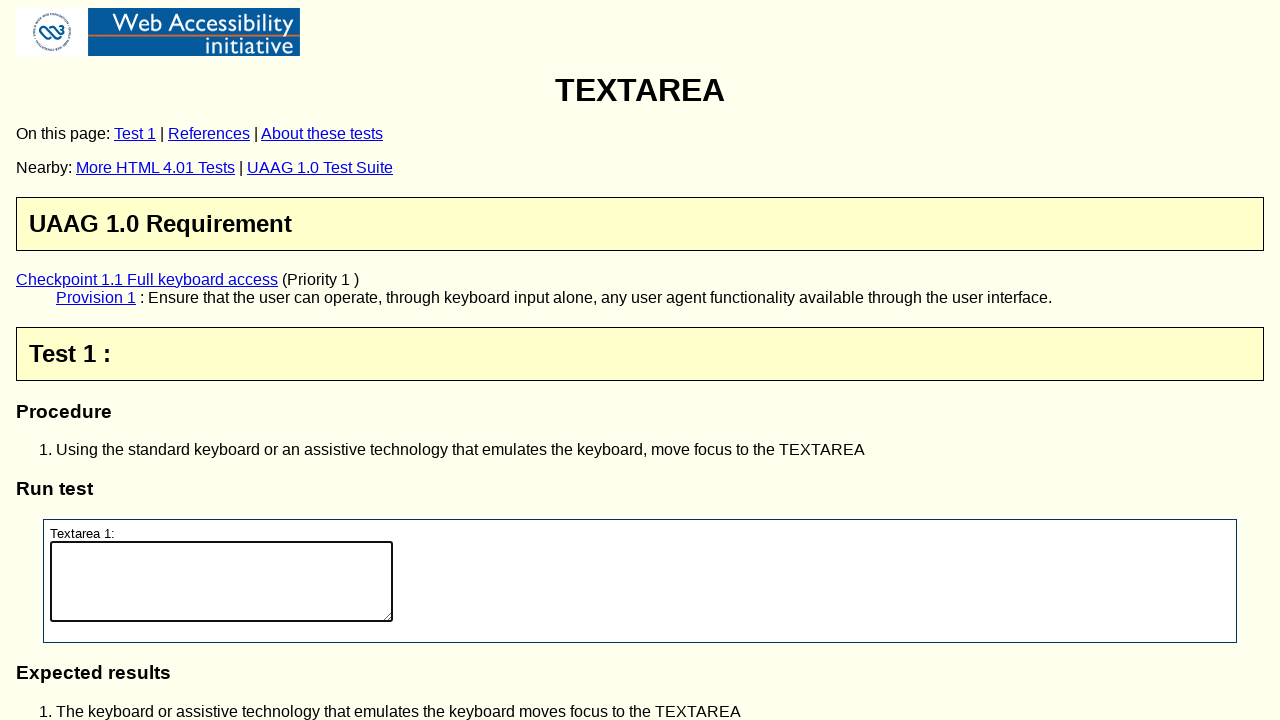

Filled textarea with 'My text' on #textarea1
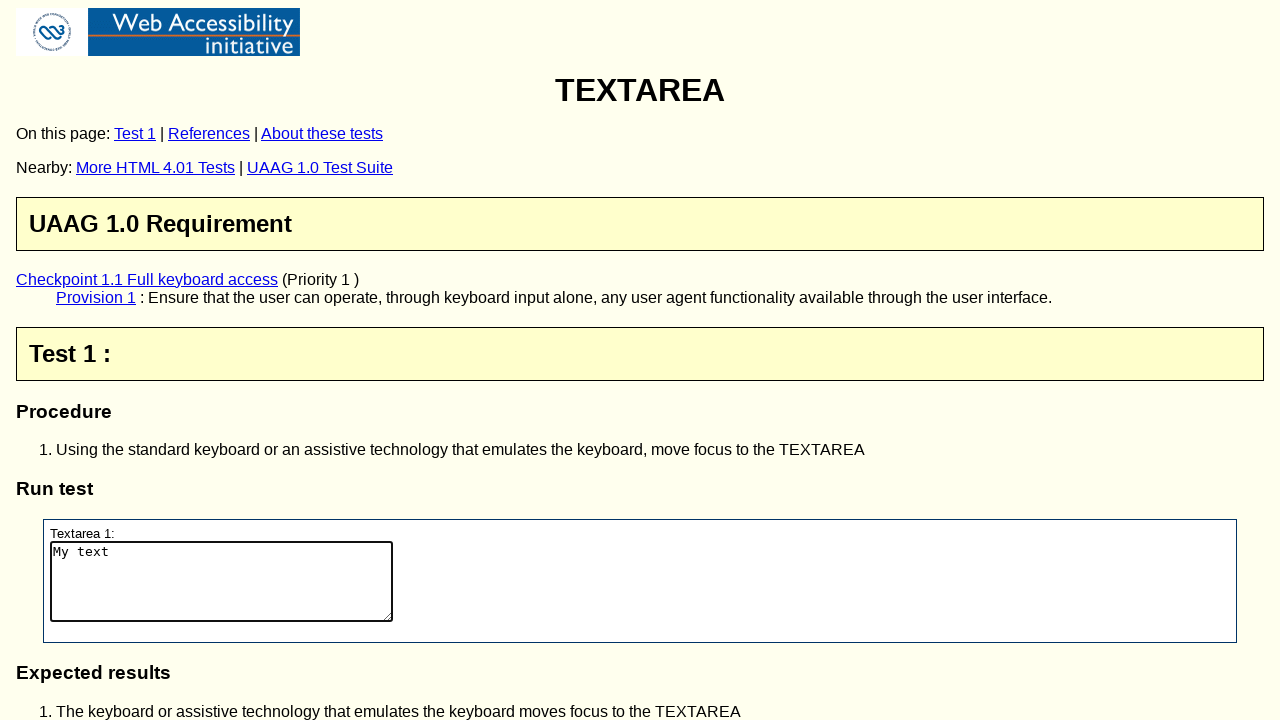

Pressed Enter key once
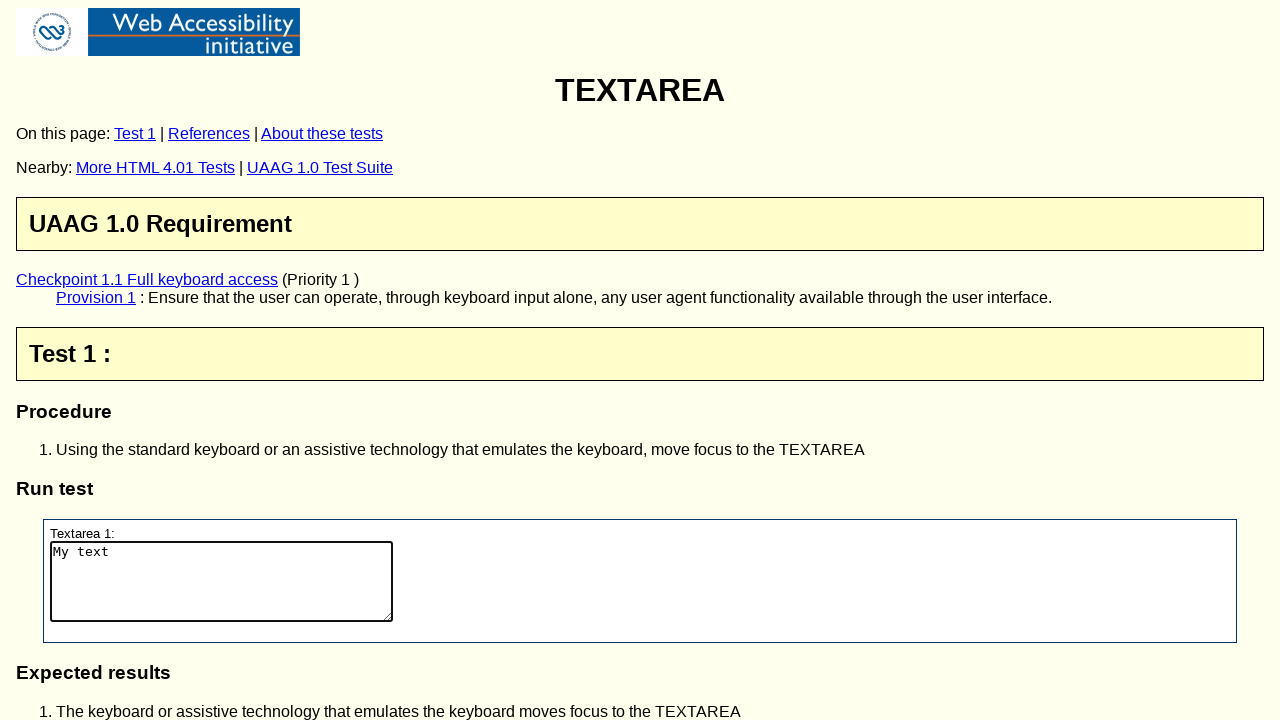

Pressed Enter key second time
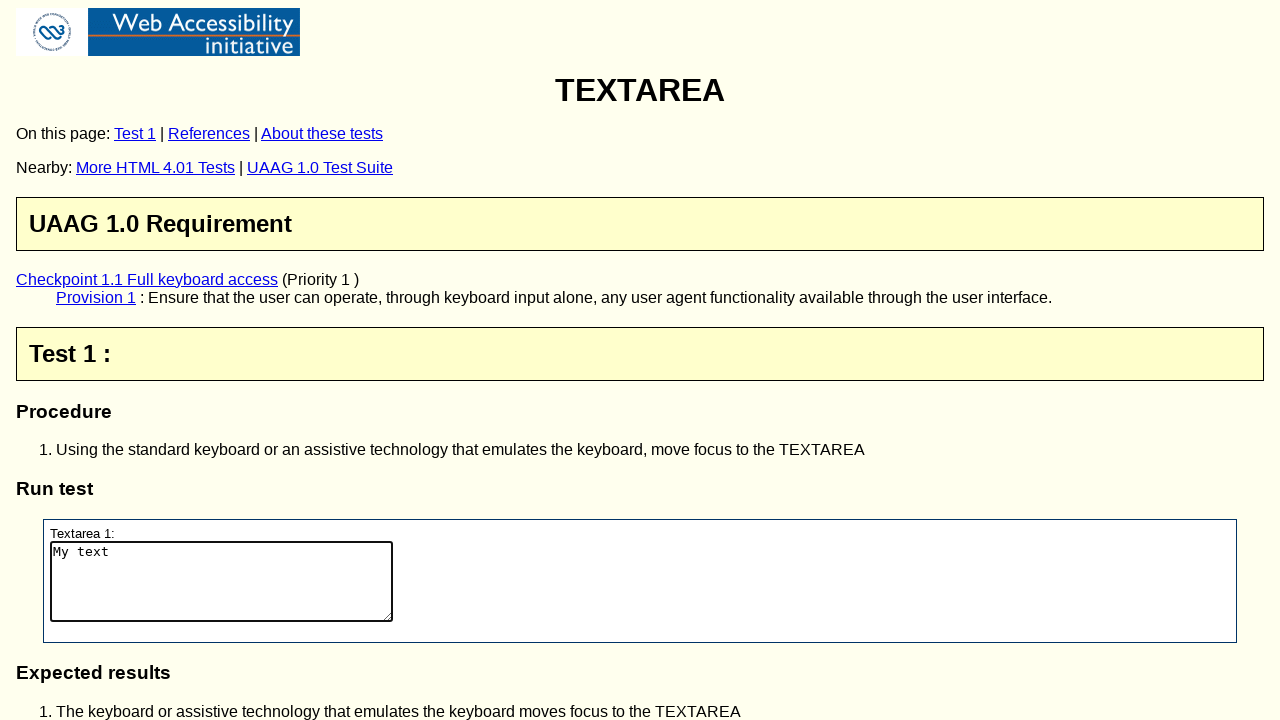

Typed 'Some other text' into textarea on #textarea1
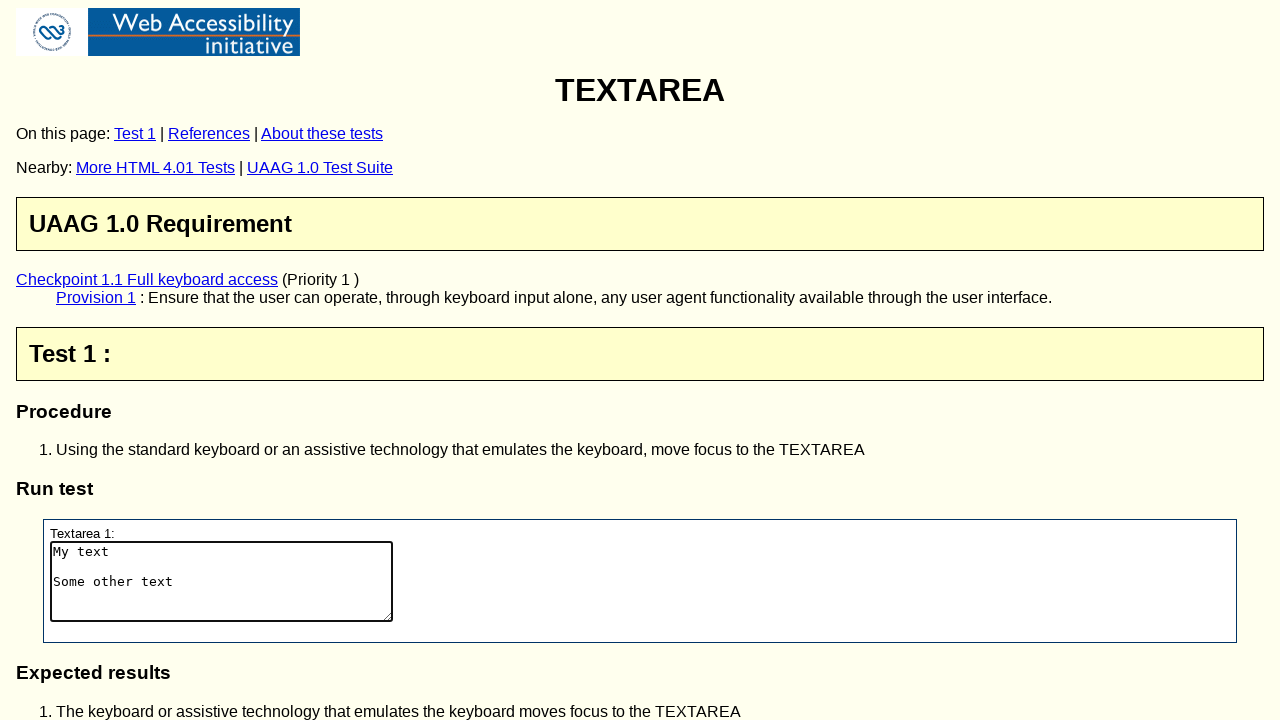

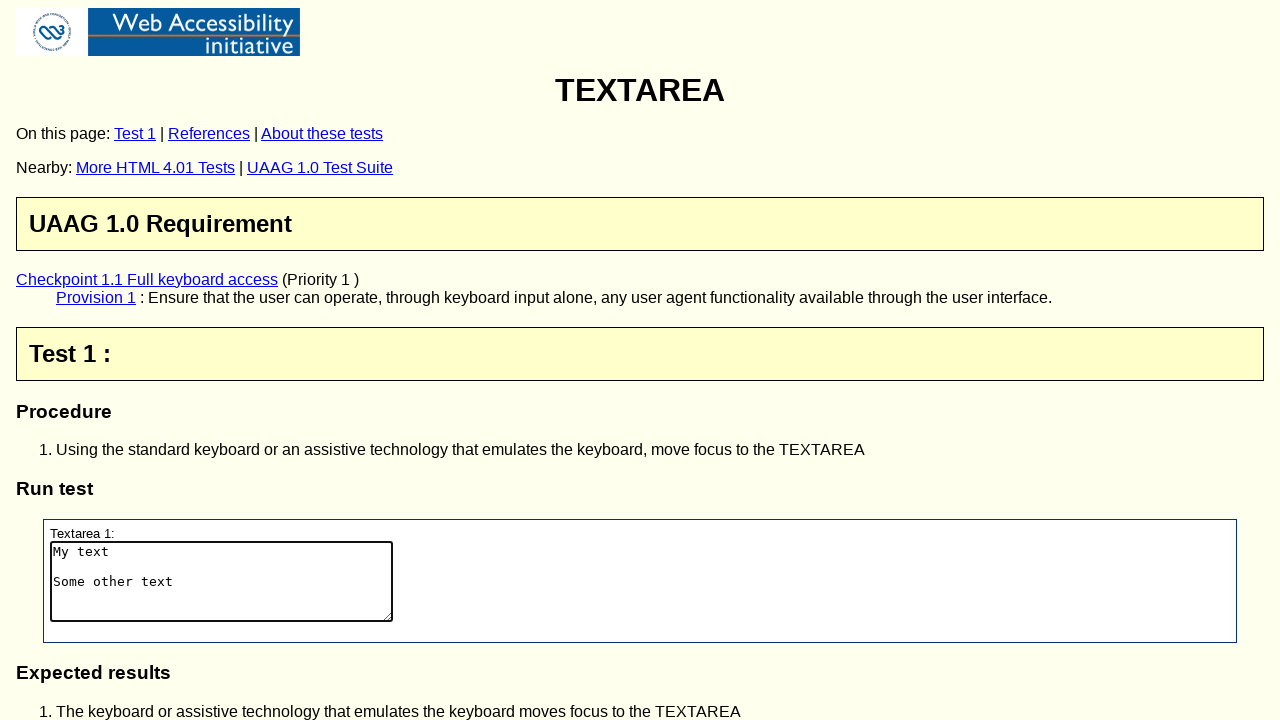